Tests opting out of A/B tests by visiting the page, adding an opt-out cookie, refreshing, and verifying the heading text changes to indicate no A/B test is active.

Starting URL: http://the-internet.herokuapp.com/abtest

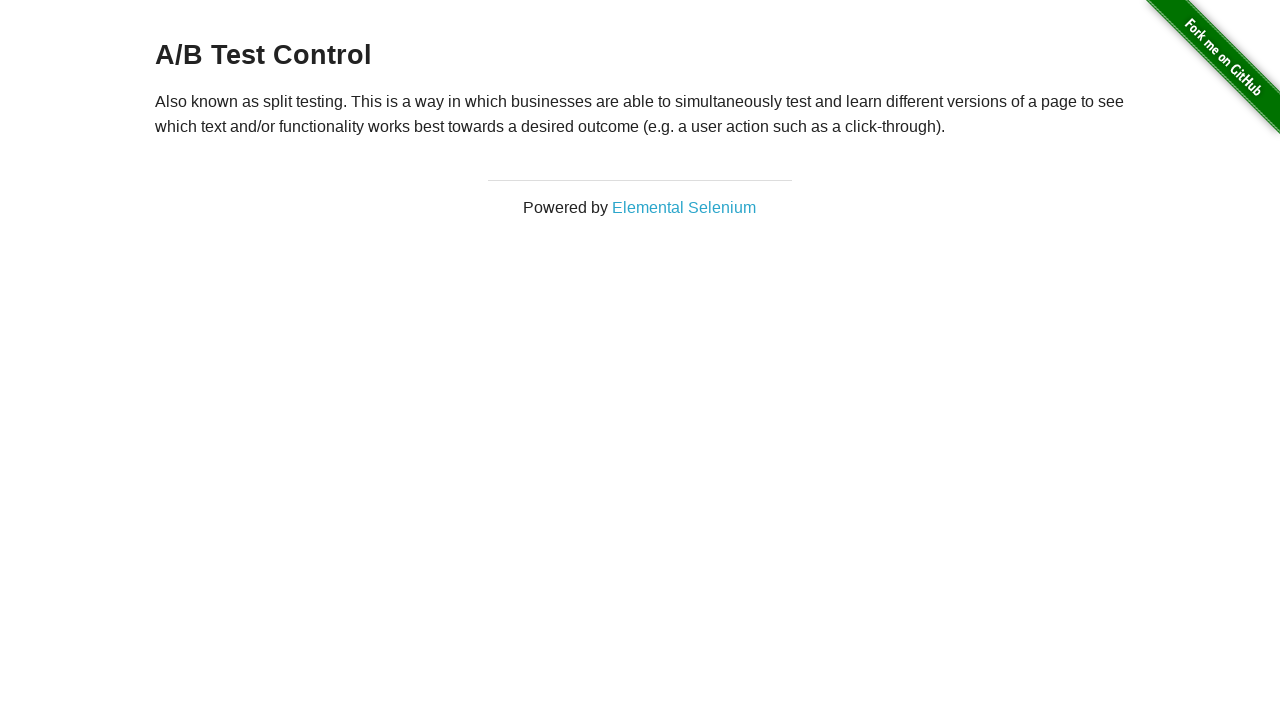

Located h3 heading element
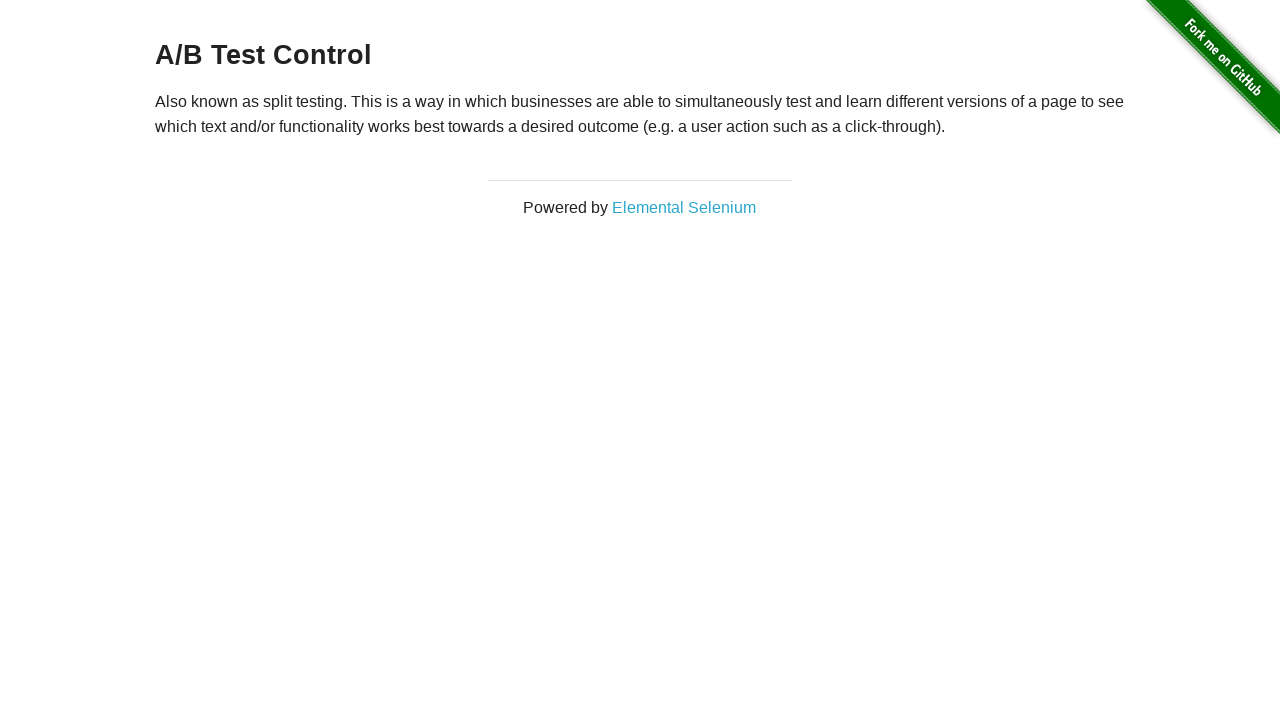

Waited for h3 heading to be visible
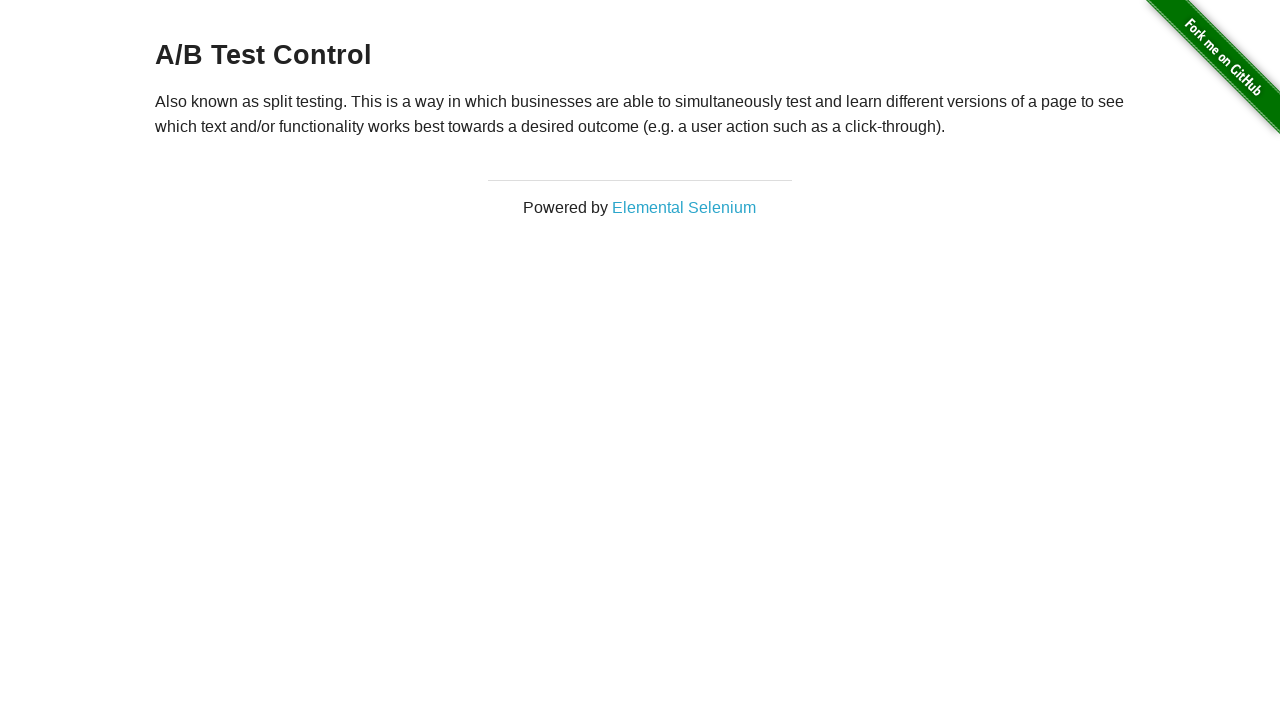

Verified initial heading starts with 'A/B Test'
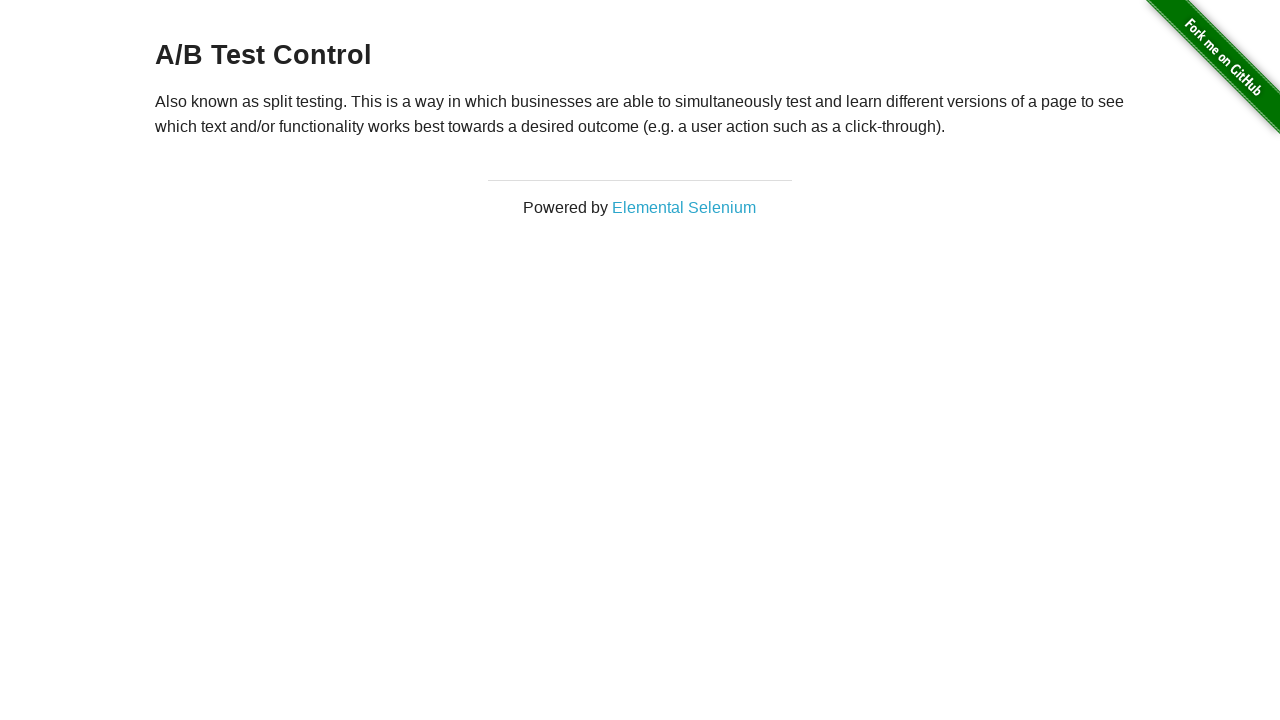

Added optimizelyOptOut cookie with value 'true'
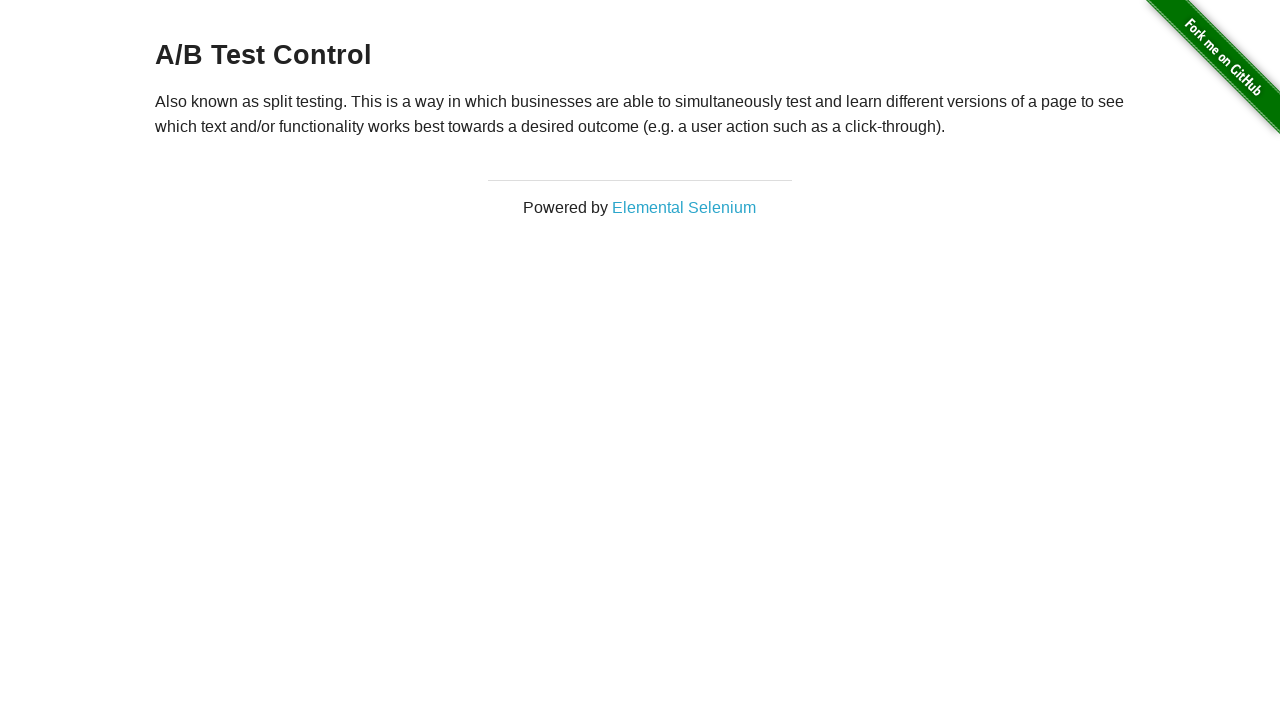

Reloaded page to apply opt-out cookie
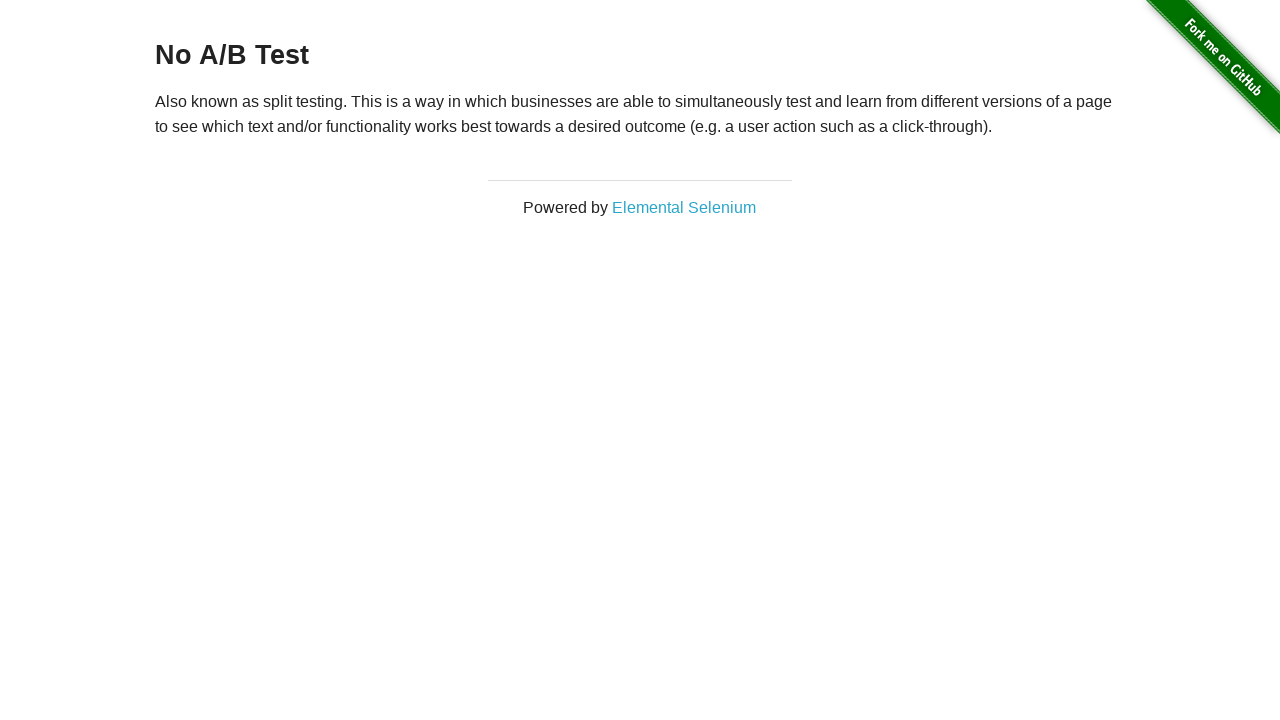

Waited for h3 heading after page reload
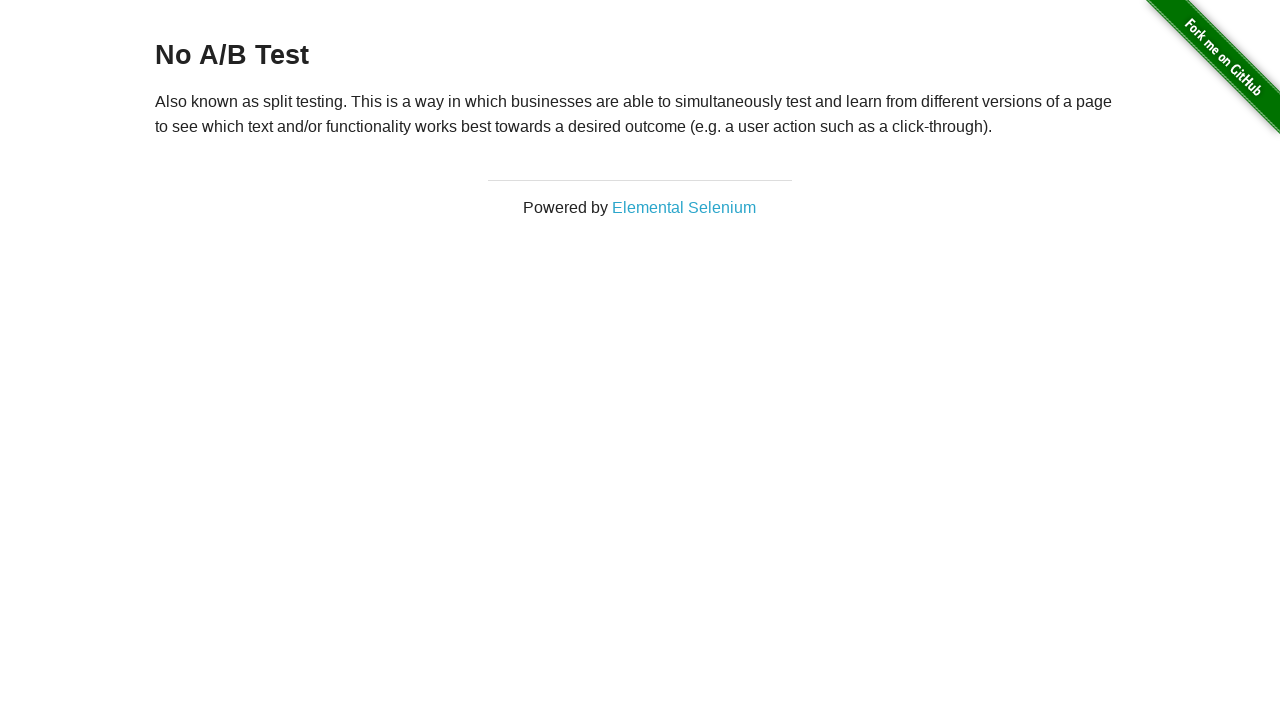

Retrieved heading text content after opt-out
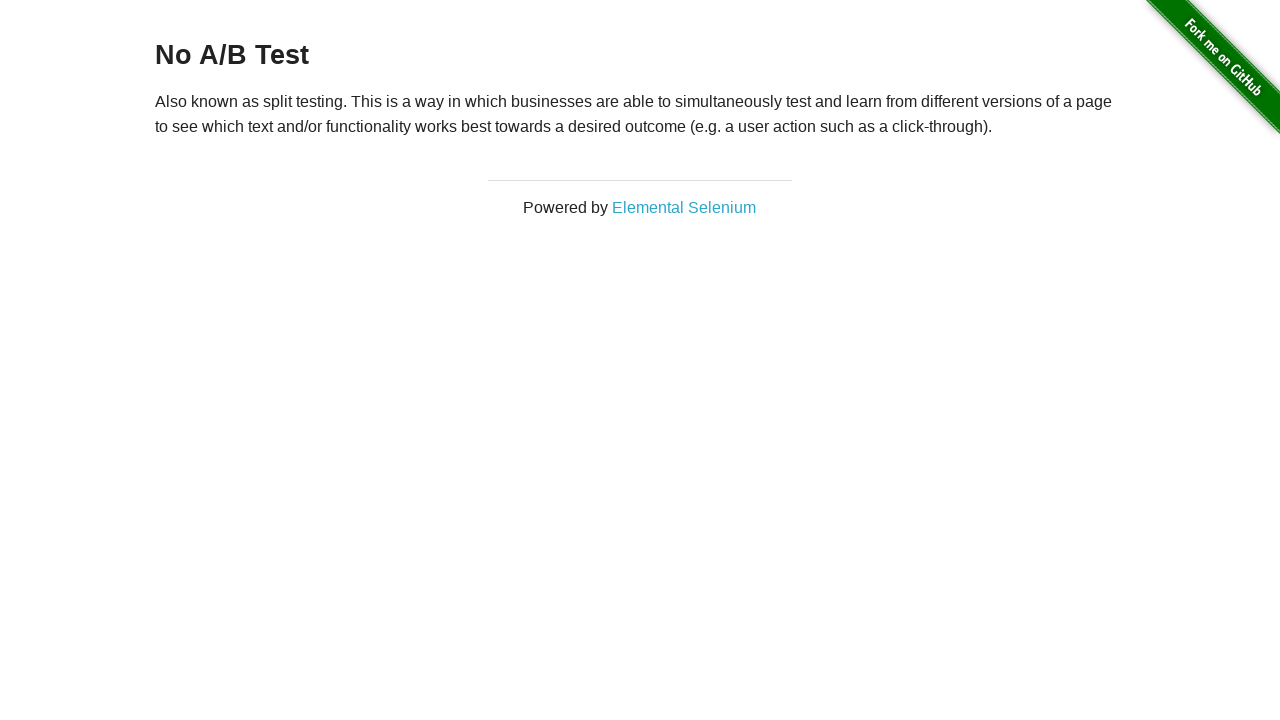

Verified heading now starts with 'No A/B Test' confirming opt-out is active
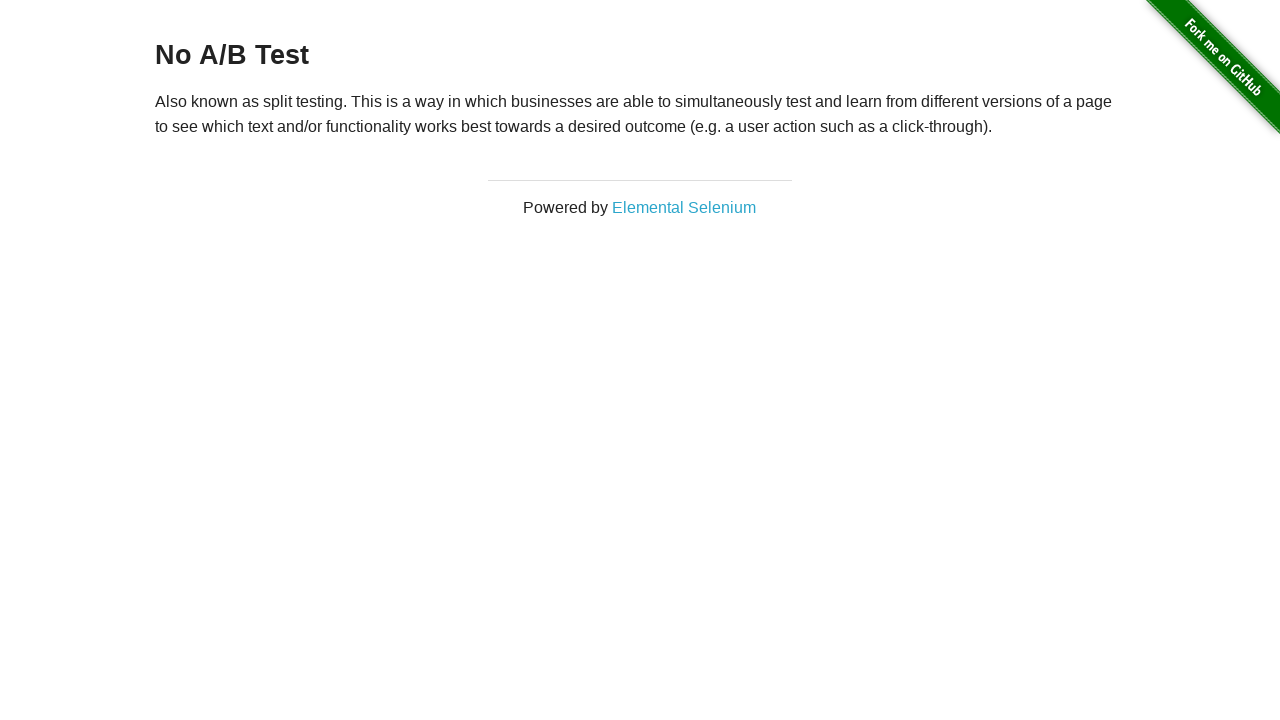

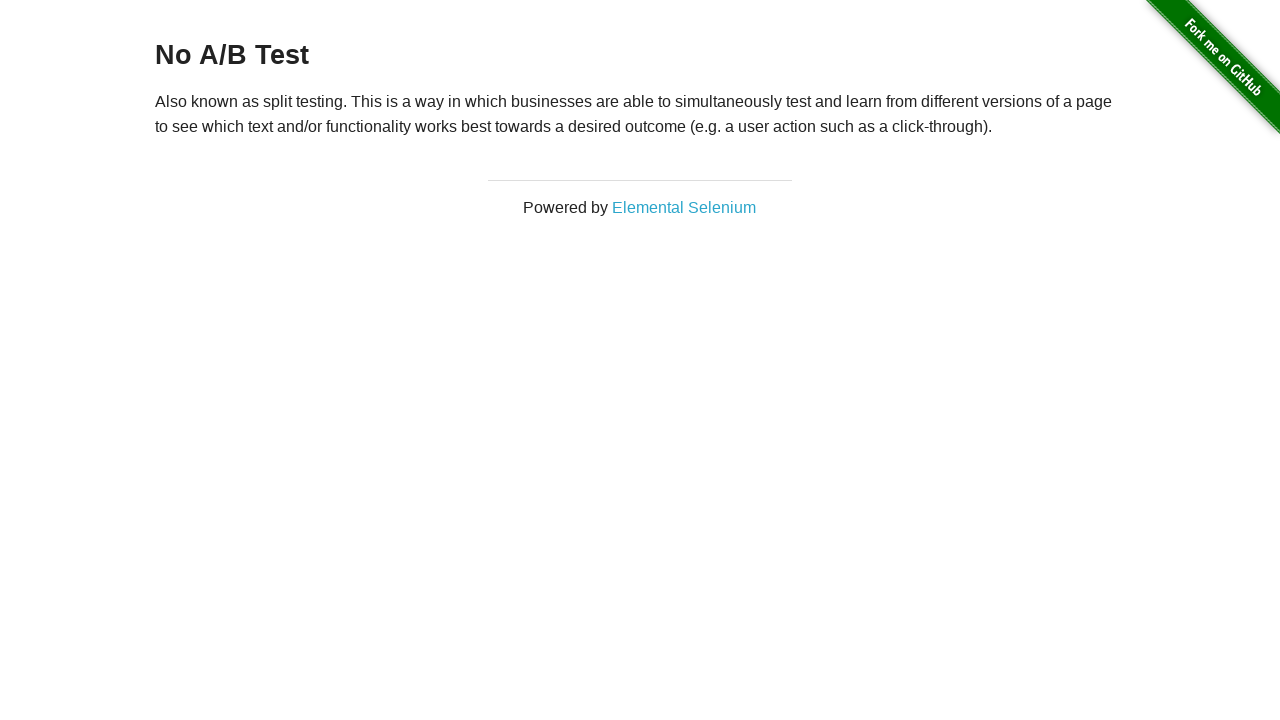